Tests that other controls are hidden when editing a todo item.

Starting URL: https://demo.playwright.dev/todomvc

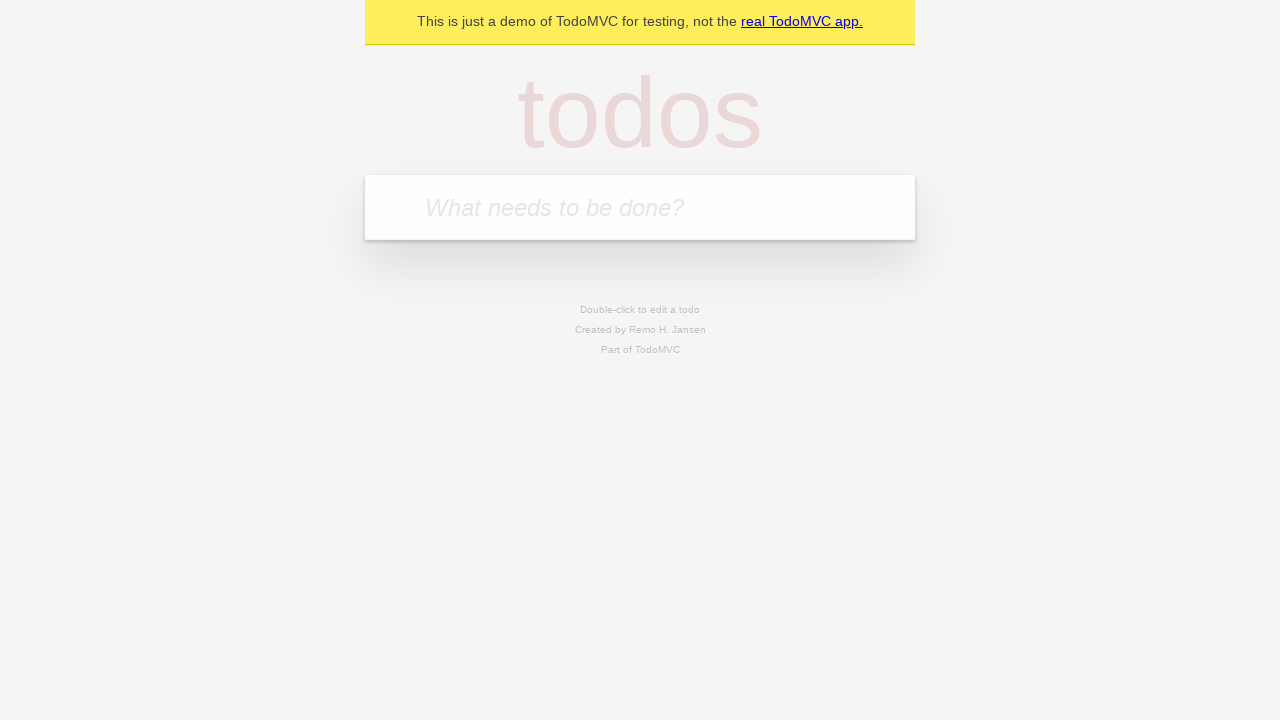

Filled todo input with 'buy some cheese' on internal:attr=[placeholder="What needs to be done?"i]
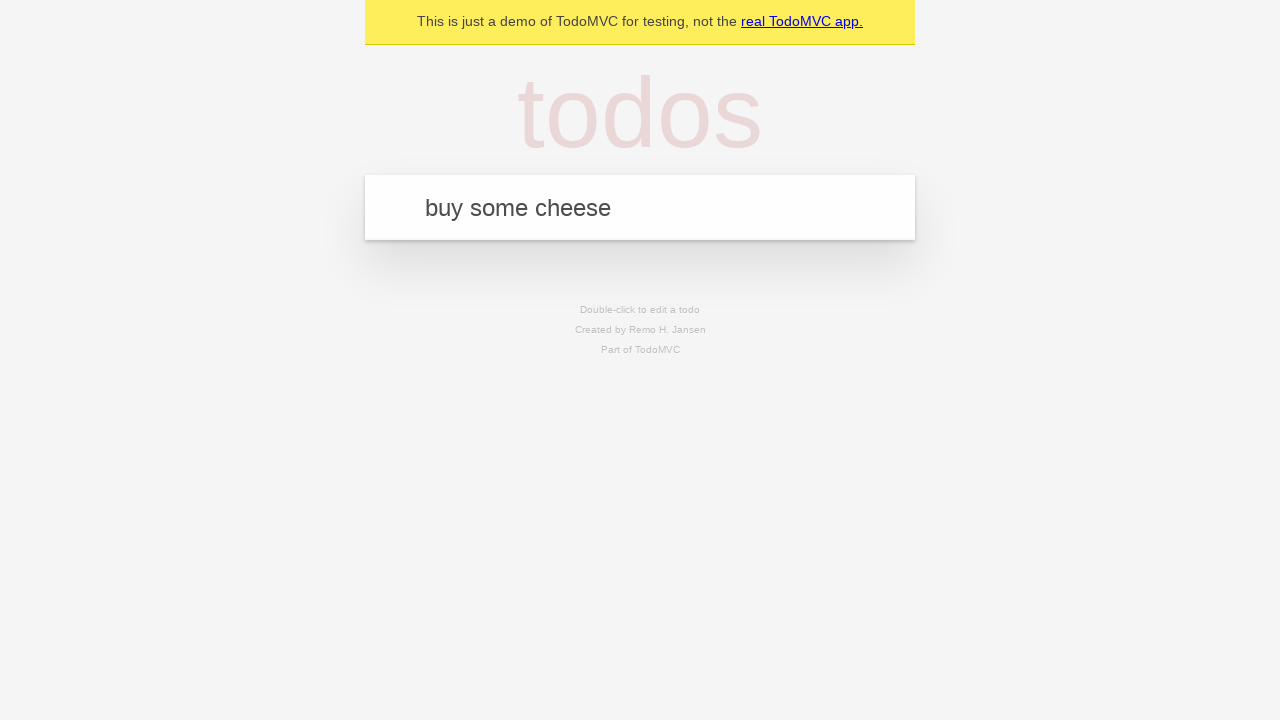

Pressed Enter to add first todo item on internal:attr=[placeholder="What needs to be done?"i]
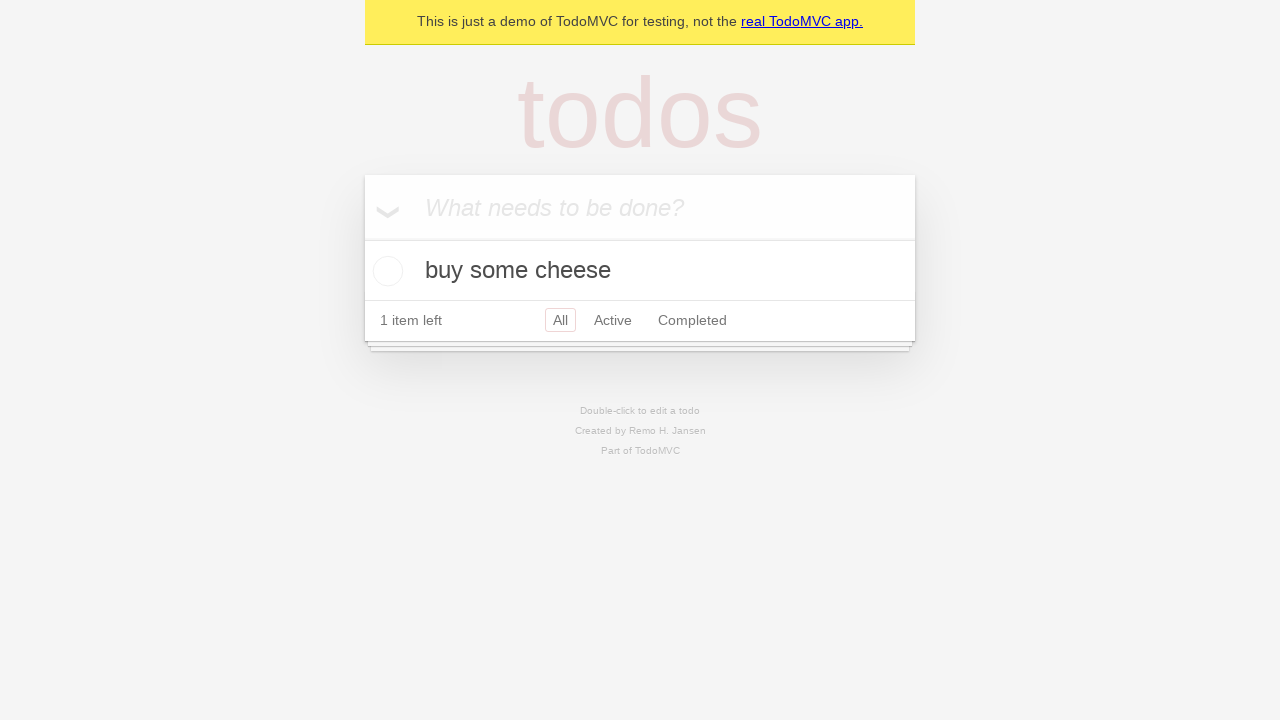

Filled todo input with 'feed the cat' on internal:attr=[placeholder="What needs to be done?"i]
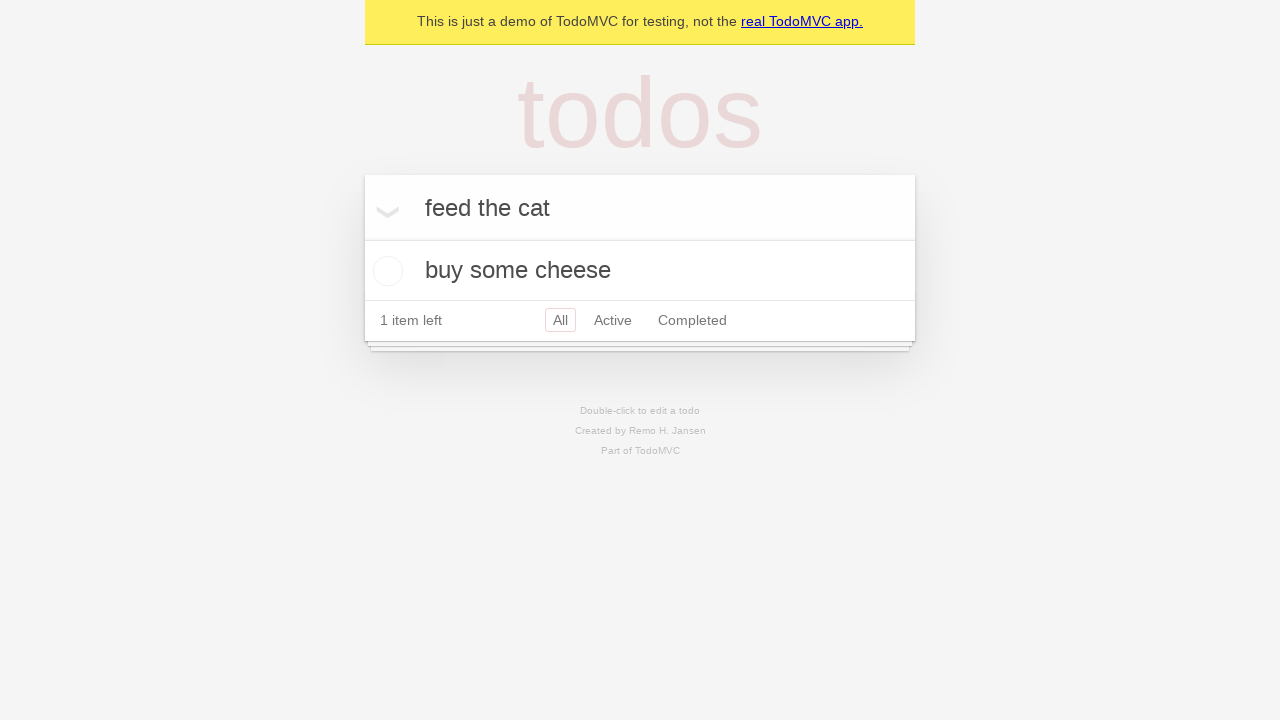

Pressed Enter to add second todo item on internal:attr=[placeholder="What needs to be done?"i]
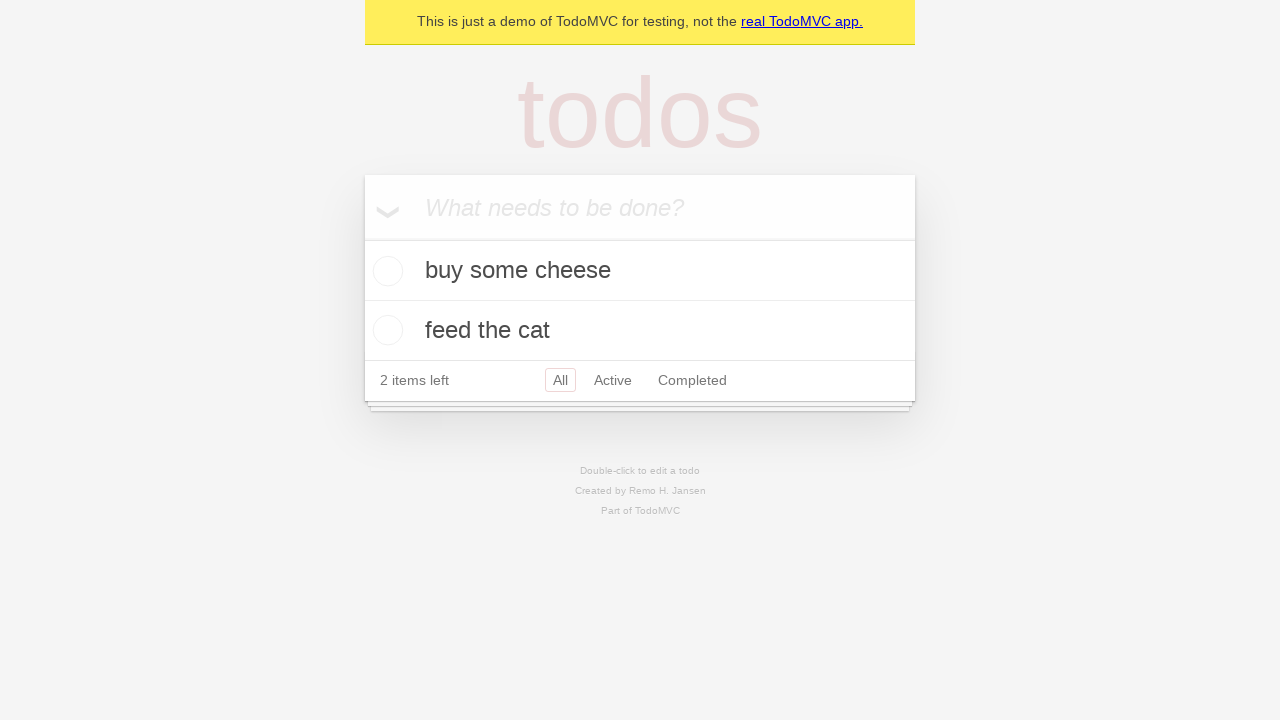

Filled todo input with 'book a doctors appointment' on internal:attr=[placeholder="What needs to be done?"i]
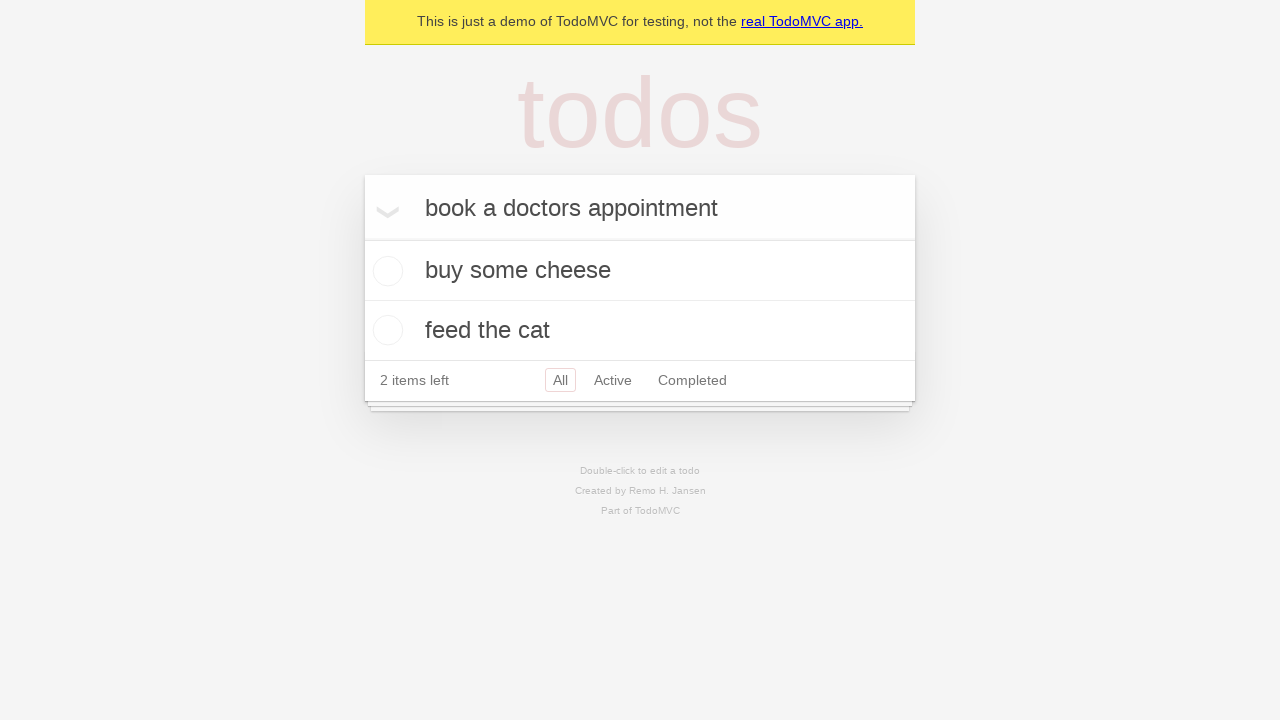

Pressed Enter to add third todo item on internal:attr=[placeholder="What needs to be done?"i]
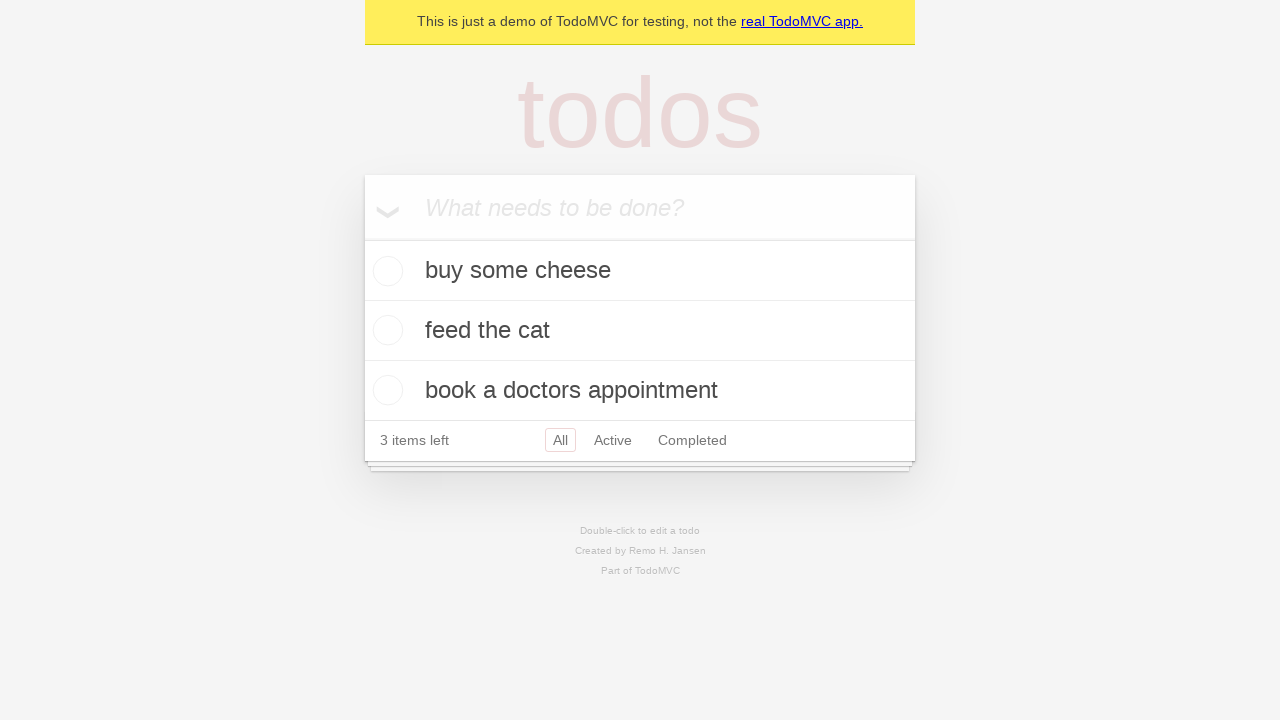

Double-clicked on second todo item to enter edit mode at (640, 331) on [data-testid='todo-item'] >> nth=1
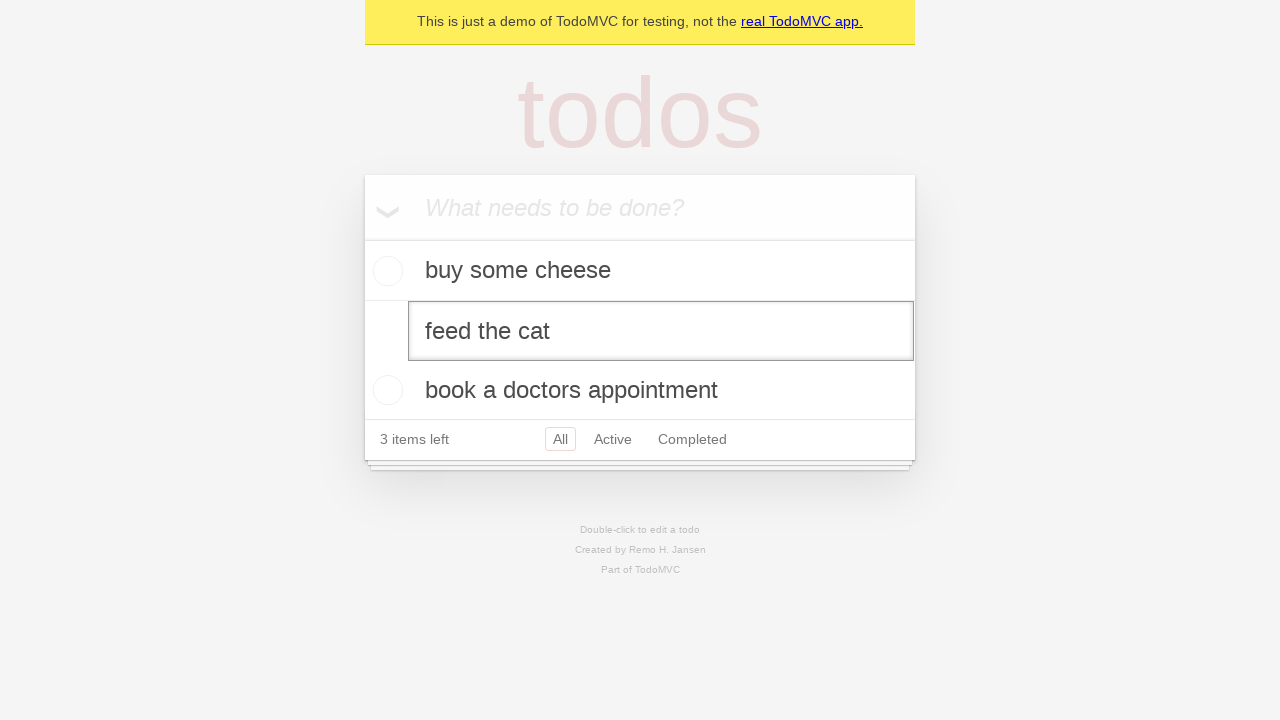

Edit textbox became visible, edit mode is active
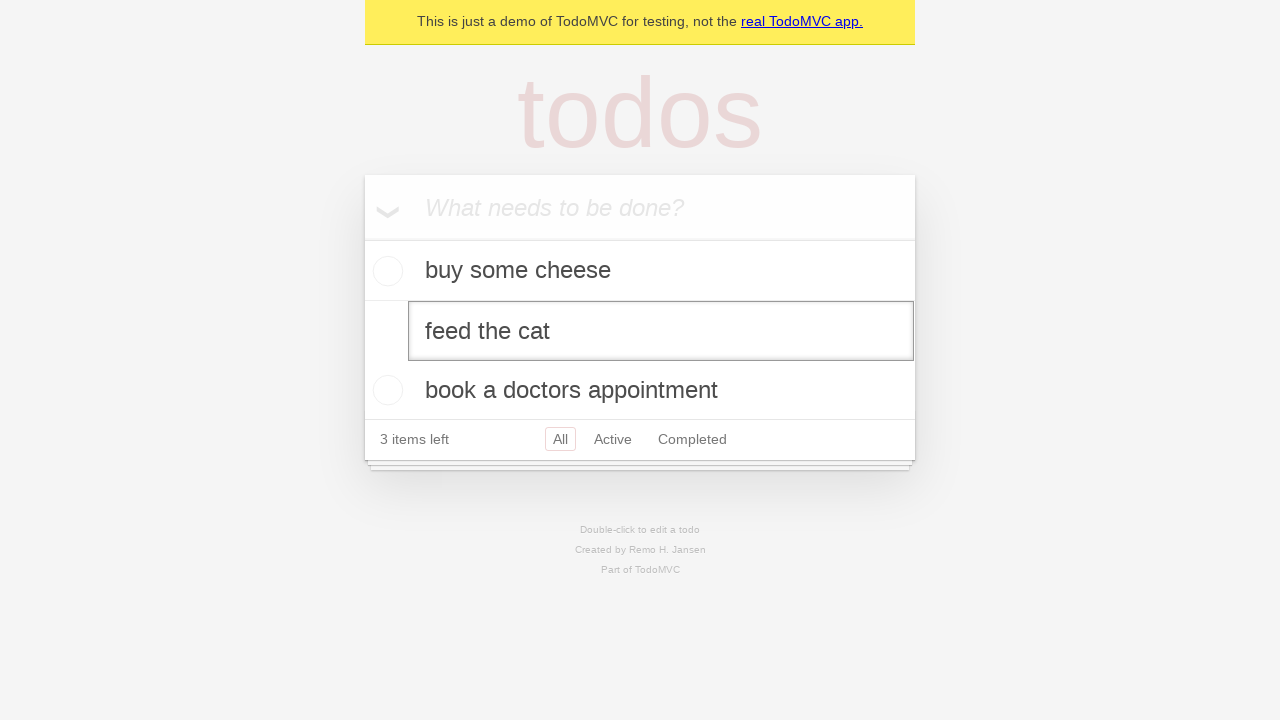

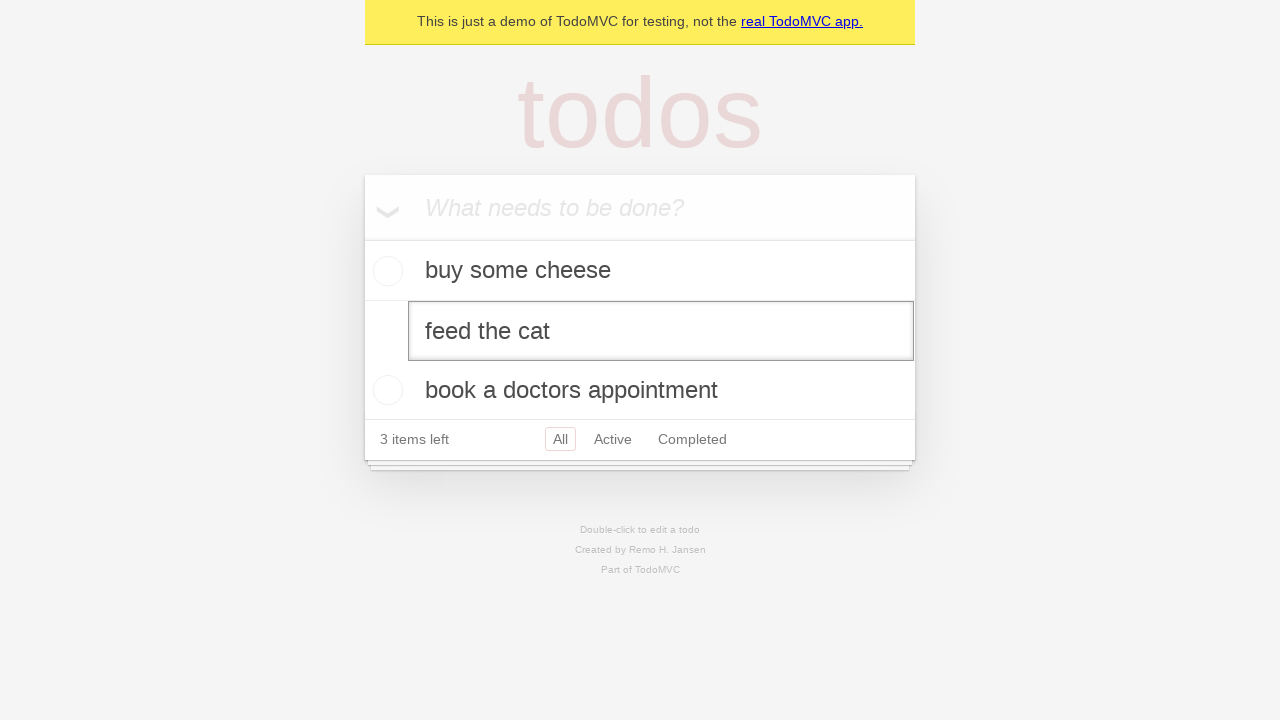